Tests the Hello Work (Japanese employment service) job search functionality by clicking the search button, performing a search, and changing the number of displayed results to 50 items.

Starting URL: https://www.hellowork.mhlw.go.jp/

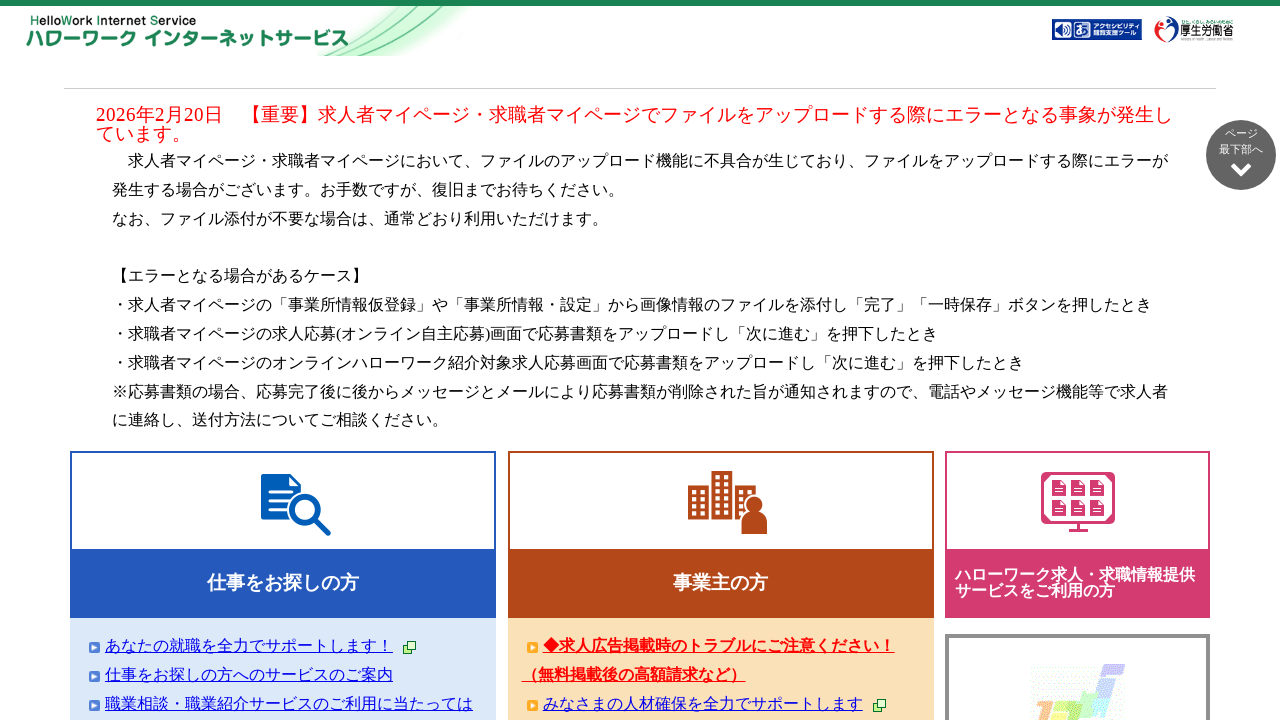

Clicked Job Information Search button at (155, 360) on .retrieval_icn
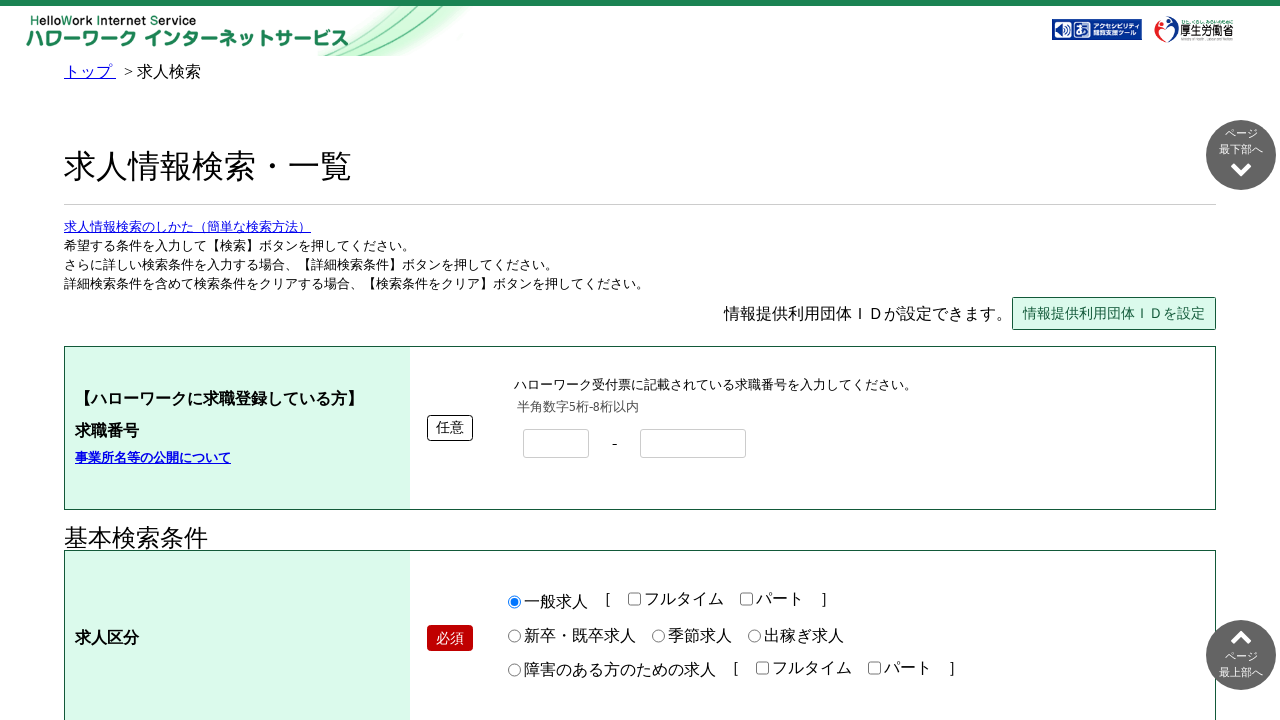

Page loaded after clicking search button
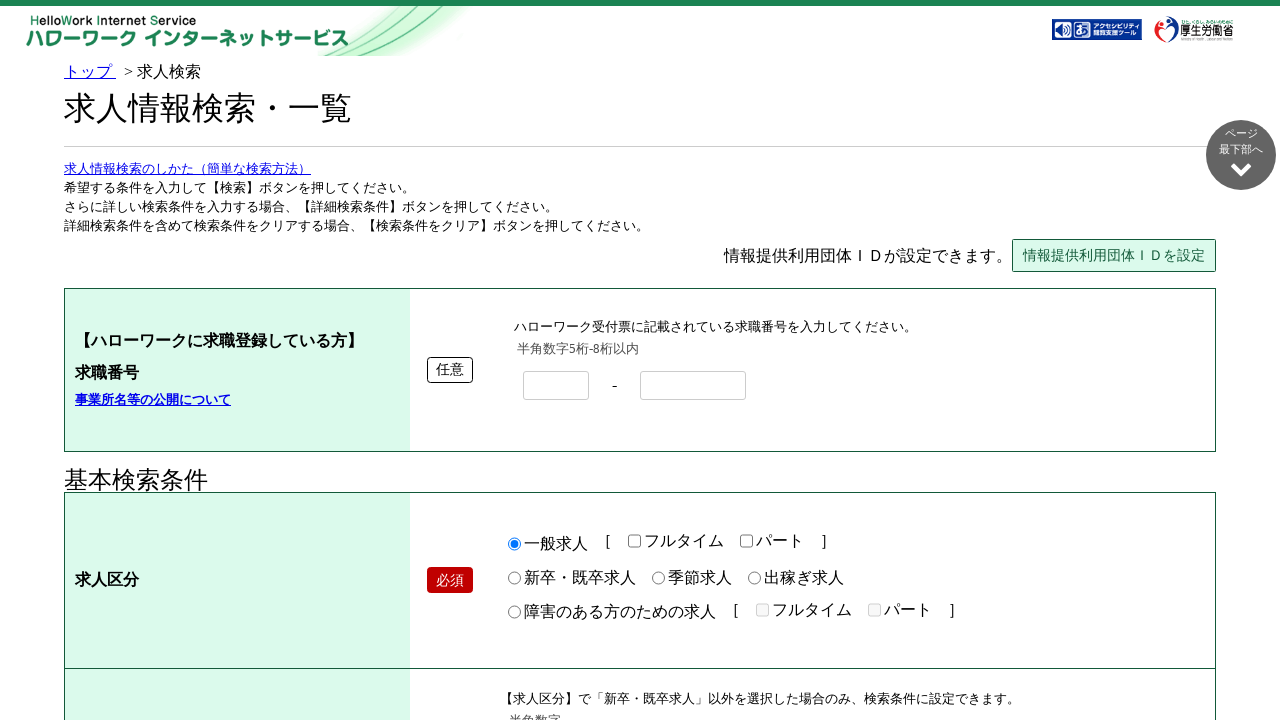

Clicked Search button to perform job search at (1111, 361) on #ID_searchBtn
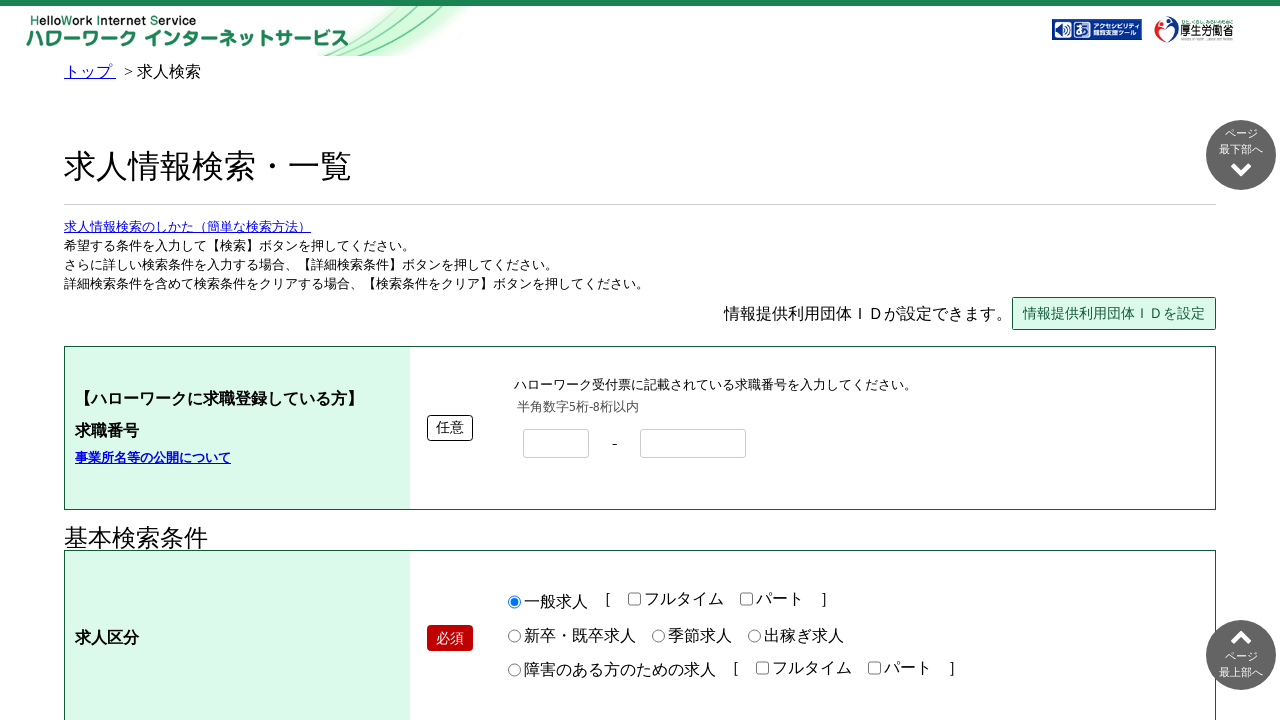

Search results loaded
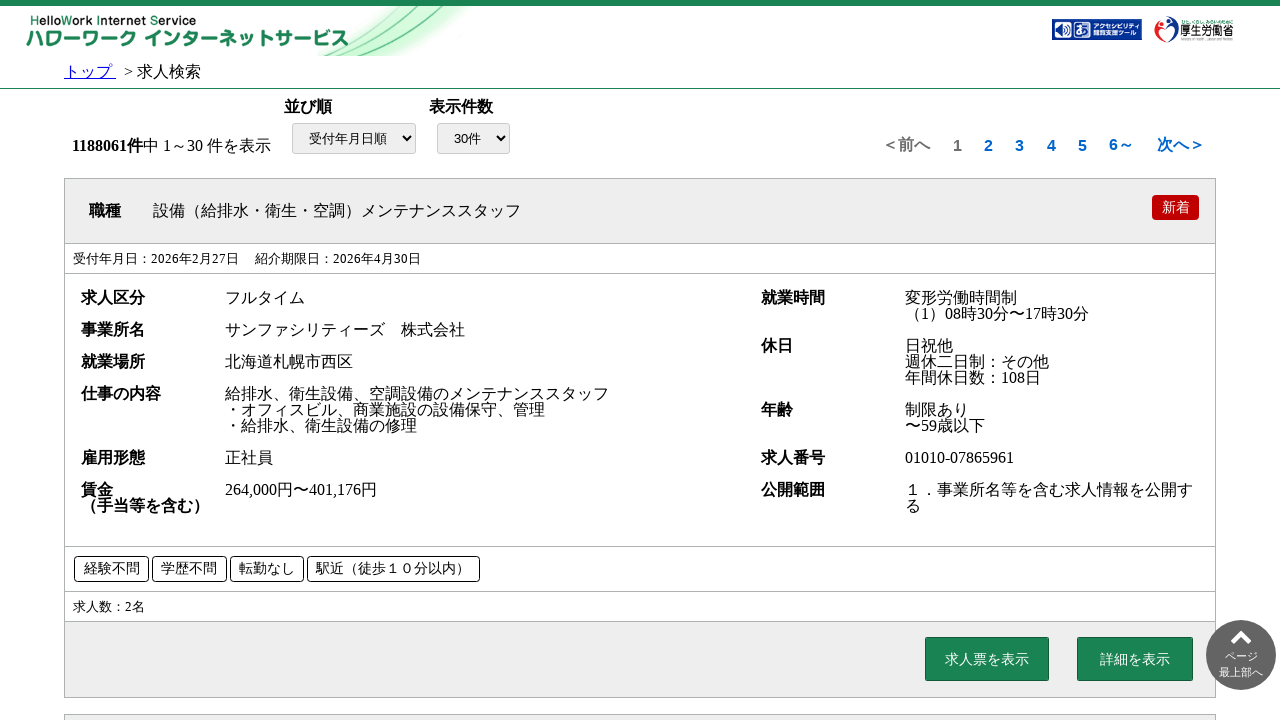

Changed number of displayed results to 50 items on #ID_fwListNaviDispBtm
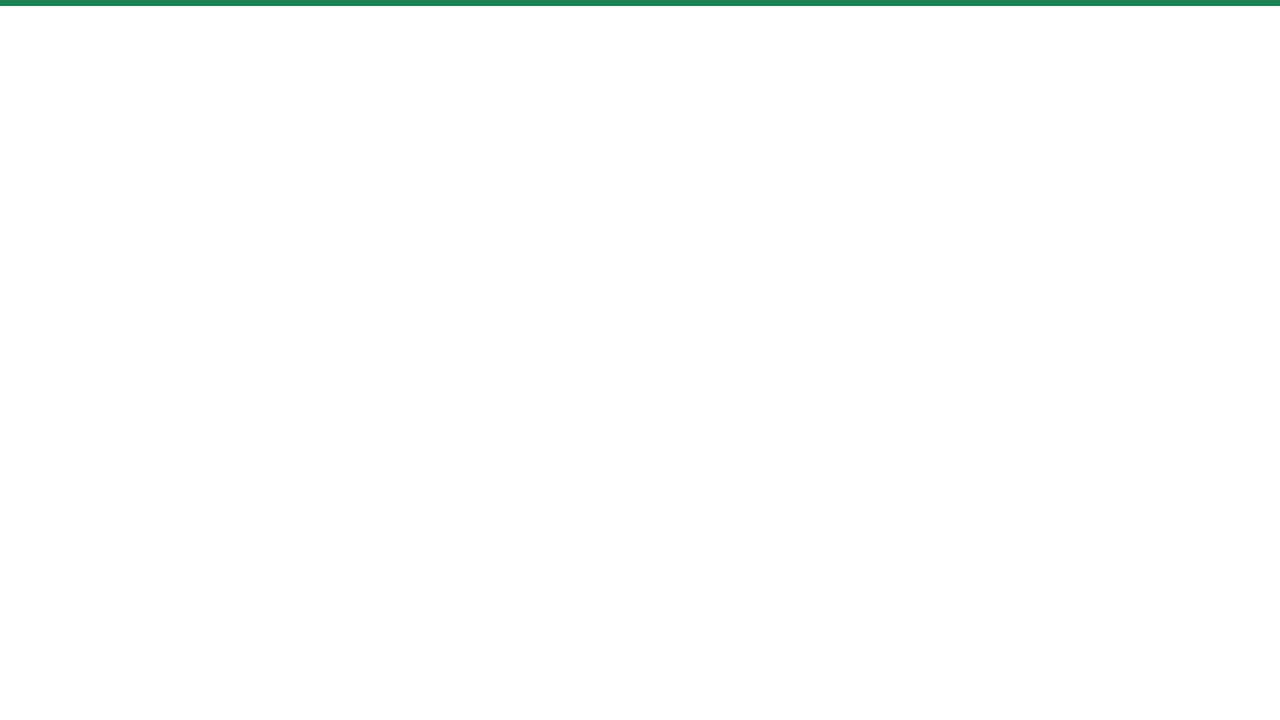

Results updated after changing display count
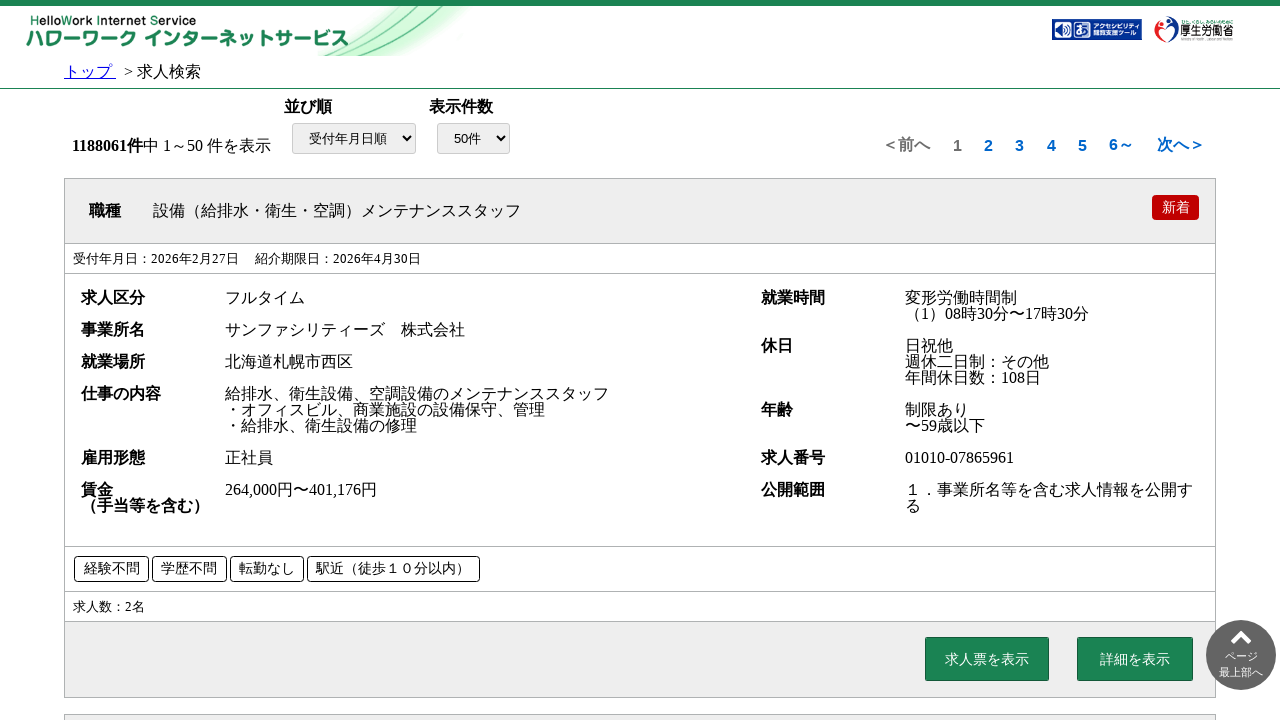

Job listings table verified and displayed
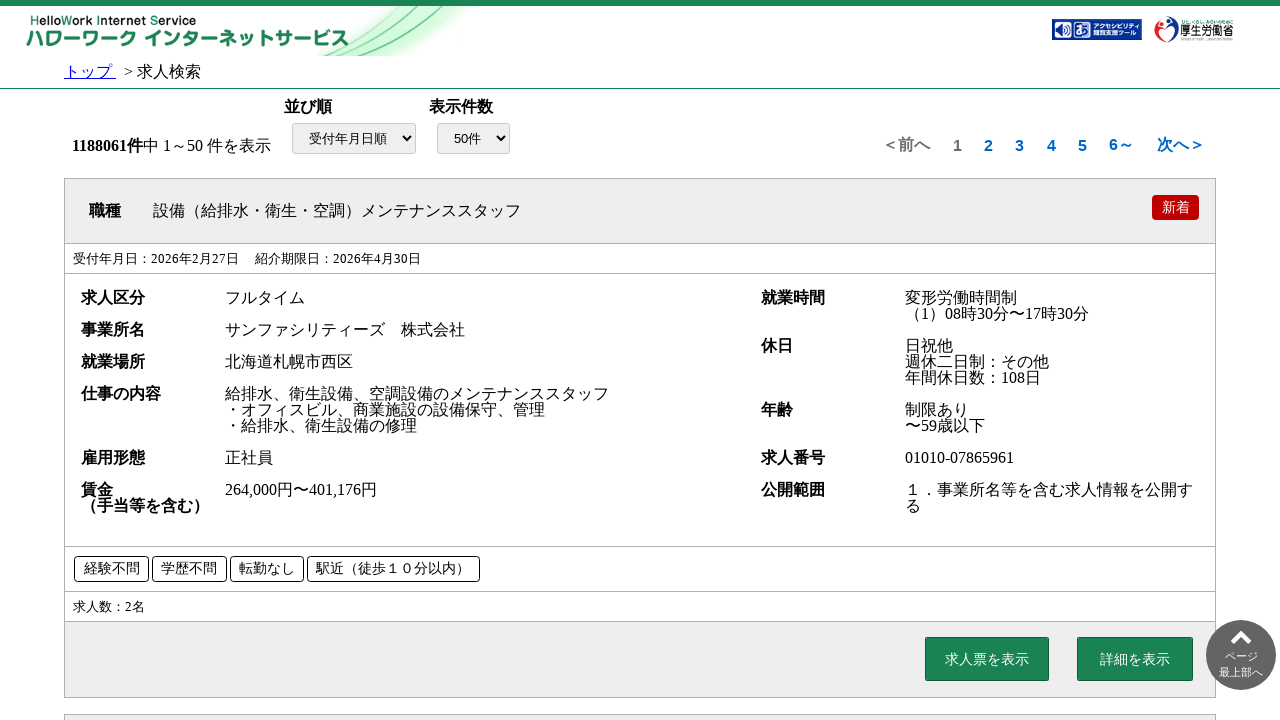

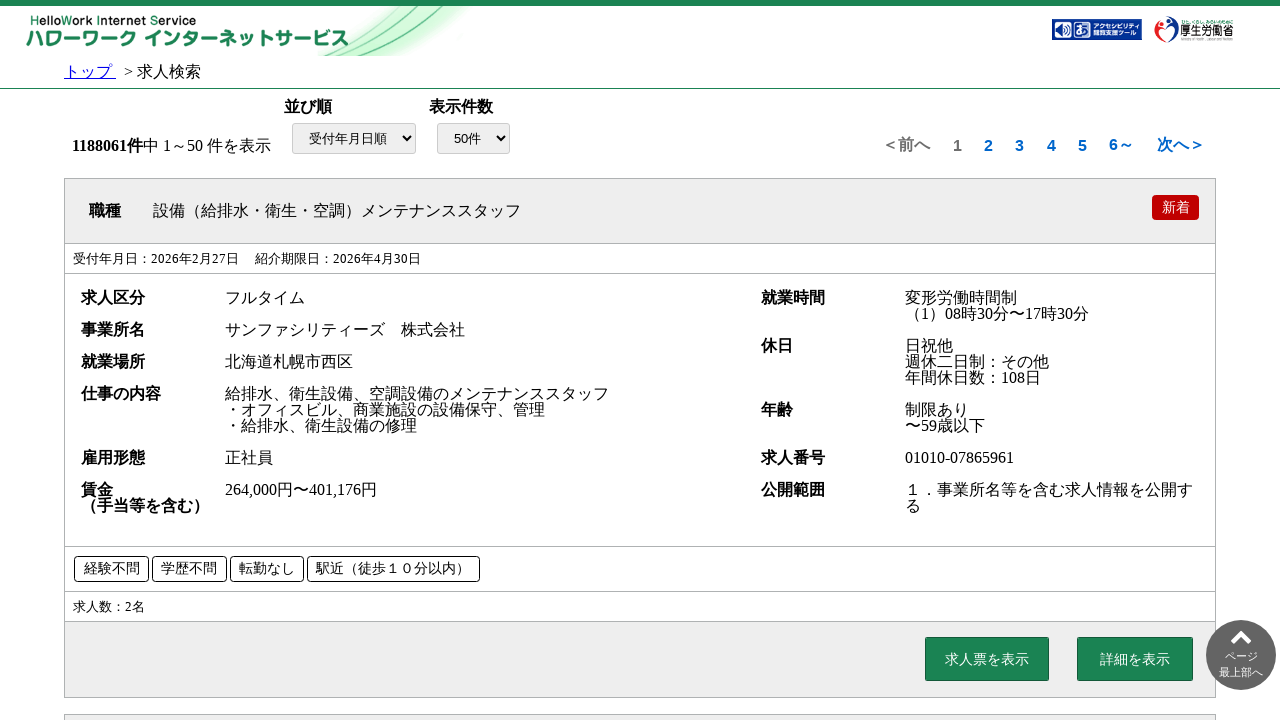